Tests scrolling functionality on SelectorsHub practice page by scrolling down by pixels, scrolling to page bottom, and scrolling to a specific button element.

Starting URL: https://selectorshub.com/xpath-practice-page/

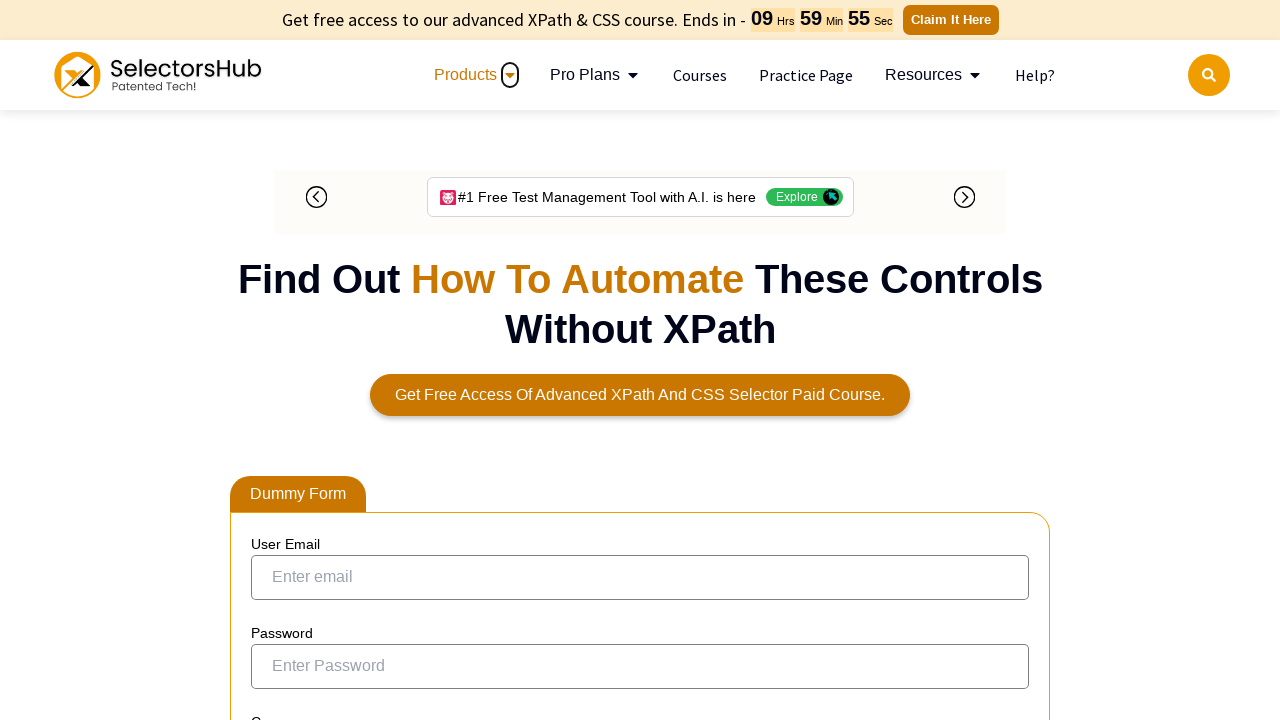

Scrolled down by 500 pixels
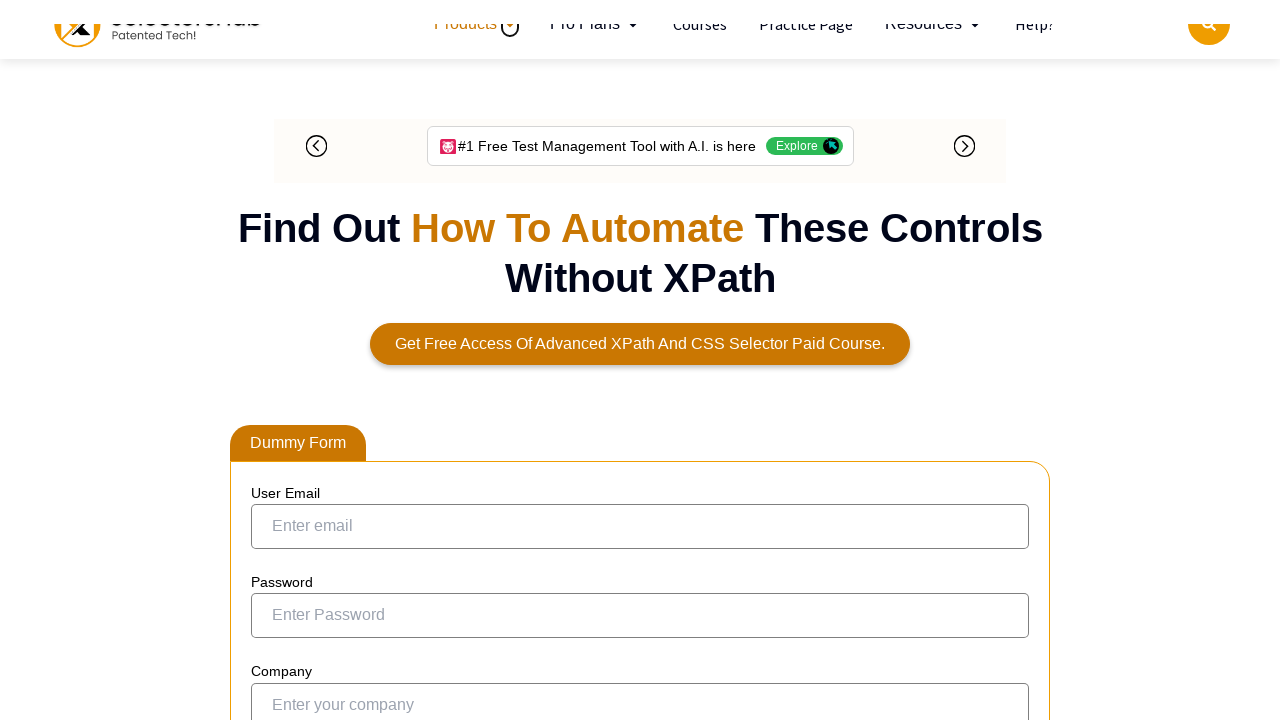

Waited 2000ms for scroll animation
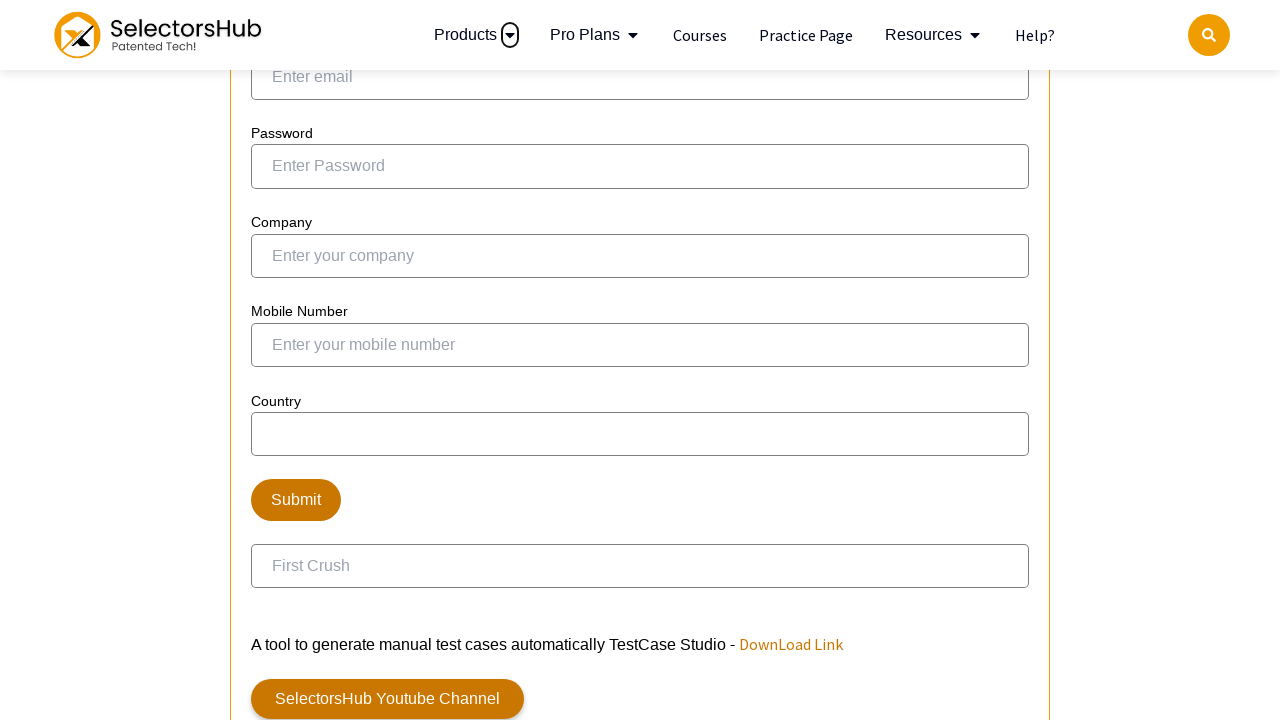

Scrolled to the bottom of the page
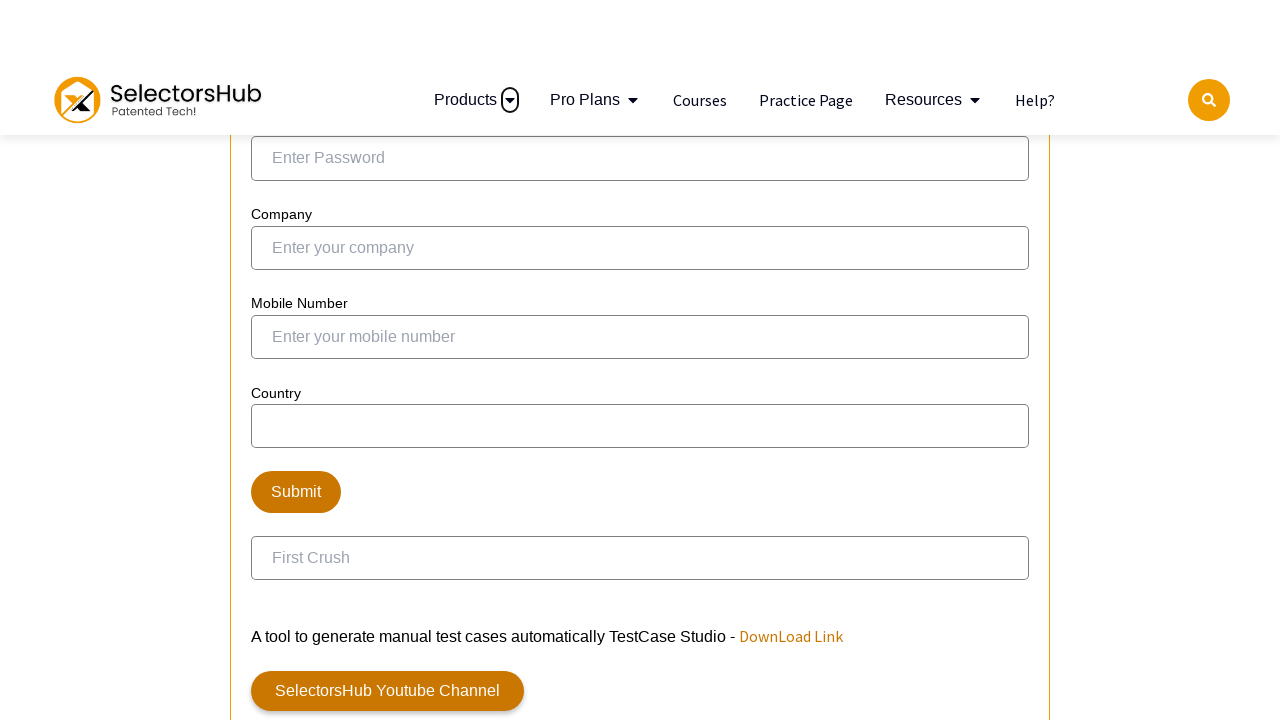

Waited 1000ms after scrolling to bottom
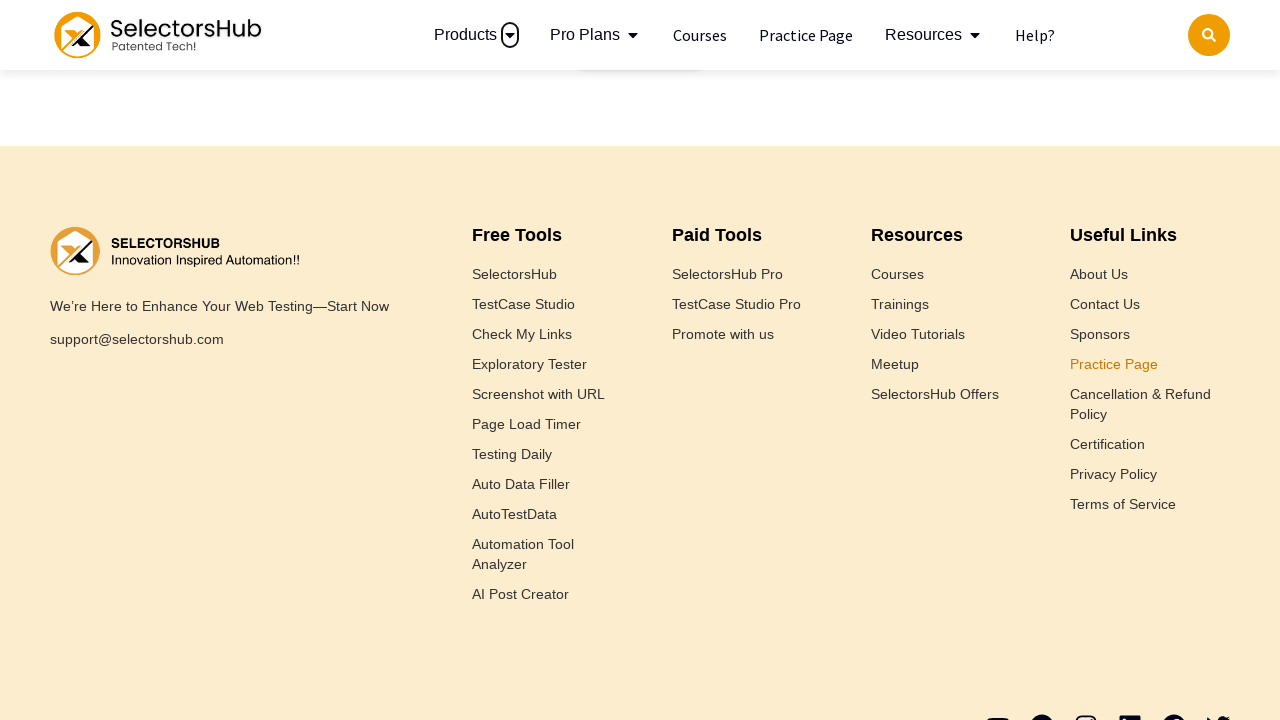

Located 'Click To Open Window Prompt Alert' button element
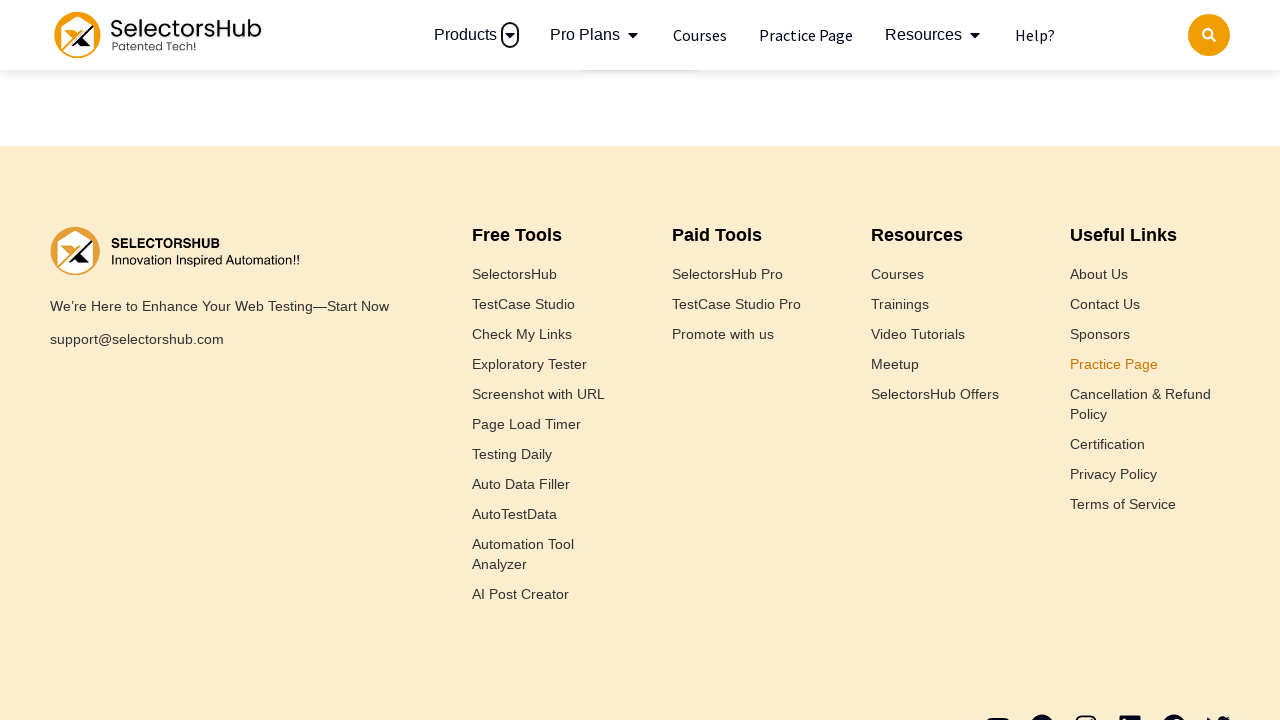

Scrolled to 'Click To Open Window Prompt Alert' button element
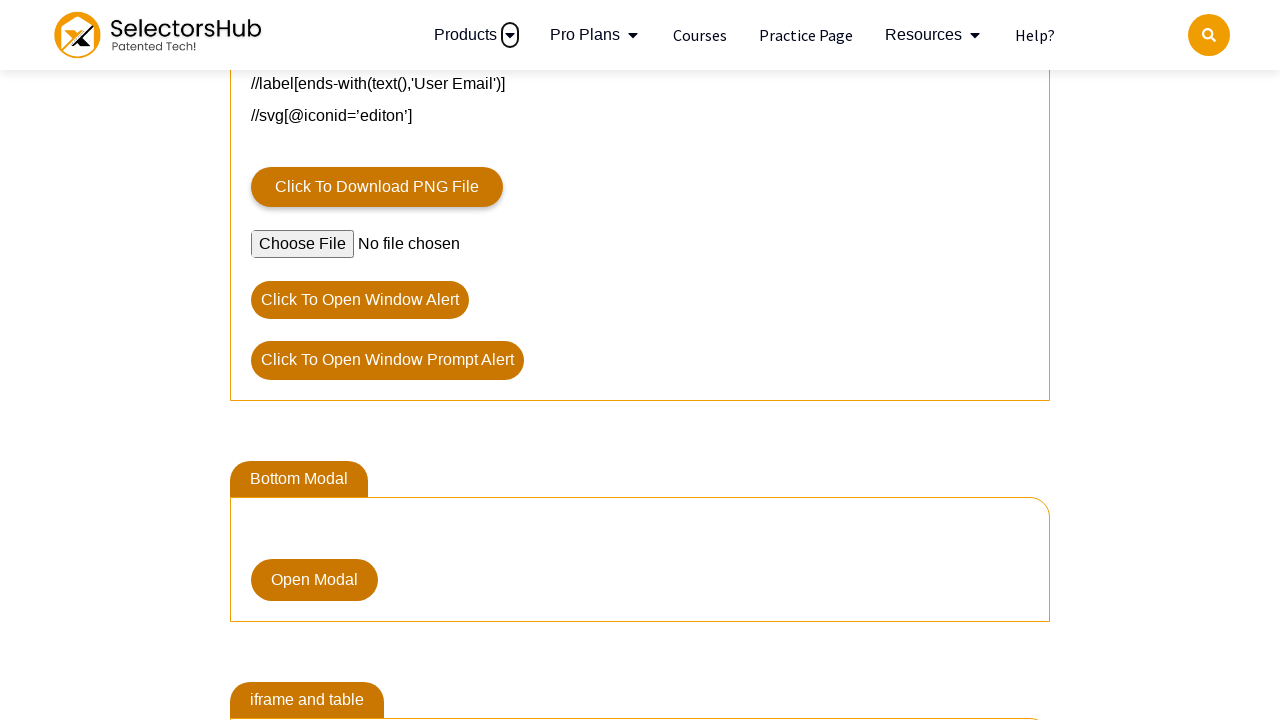

Waited 2000ms after scrolling to specific element
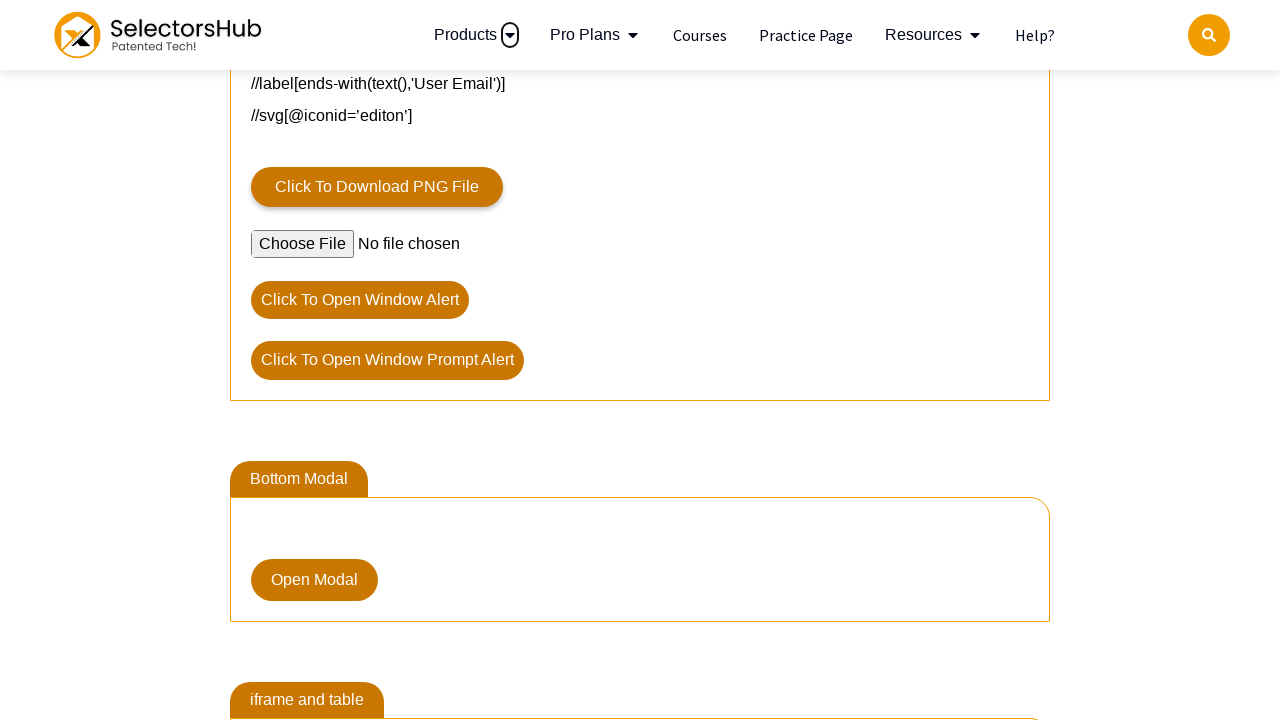

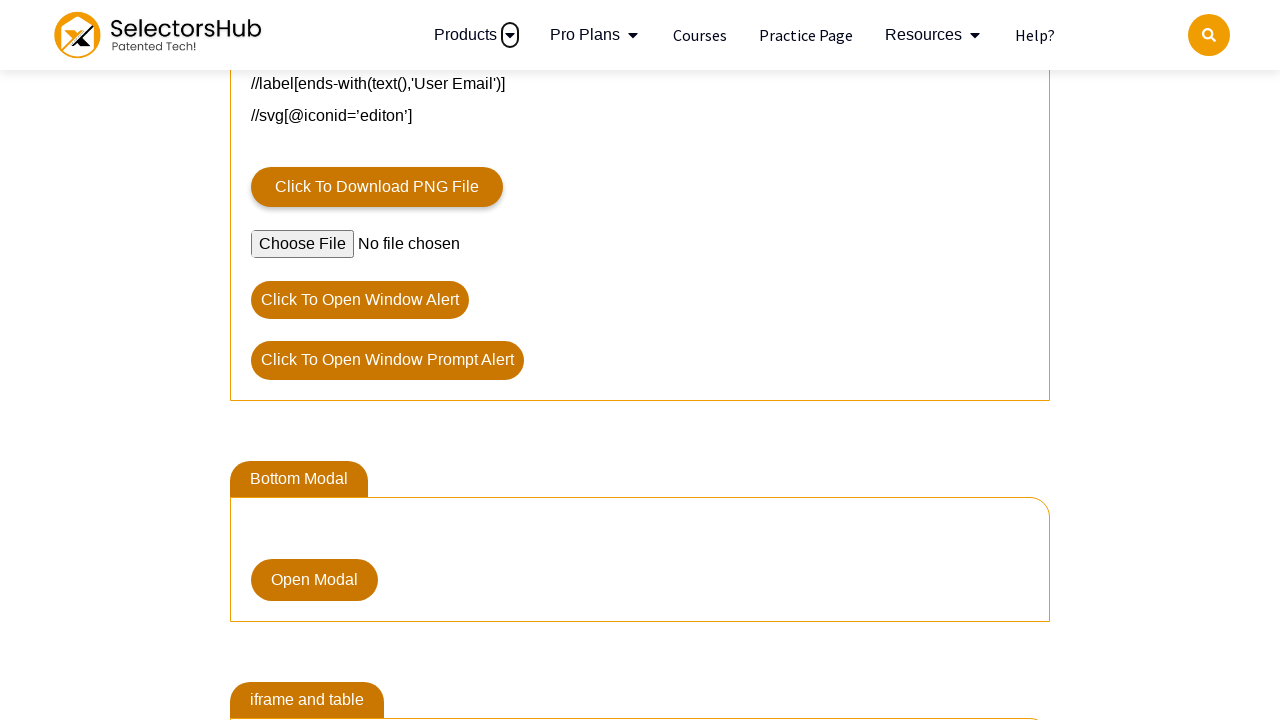